Interacts with a web table by selecting checkboxes for specific employees and retrieving their information

Starting URL: https://selectorshub.com/xpath-practice-page/

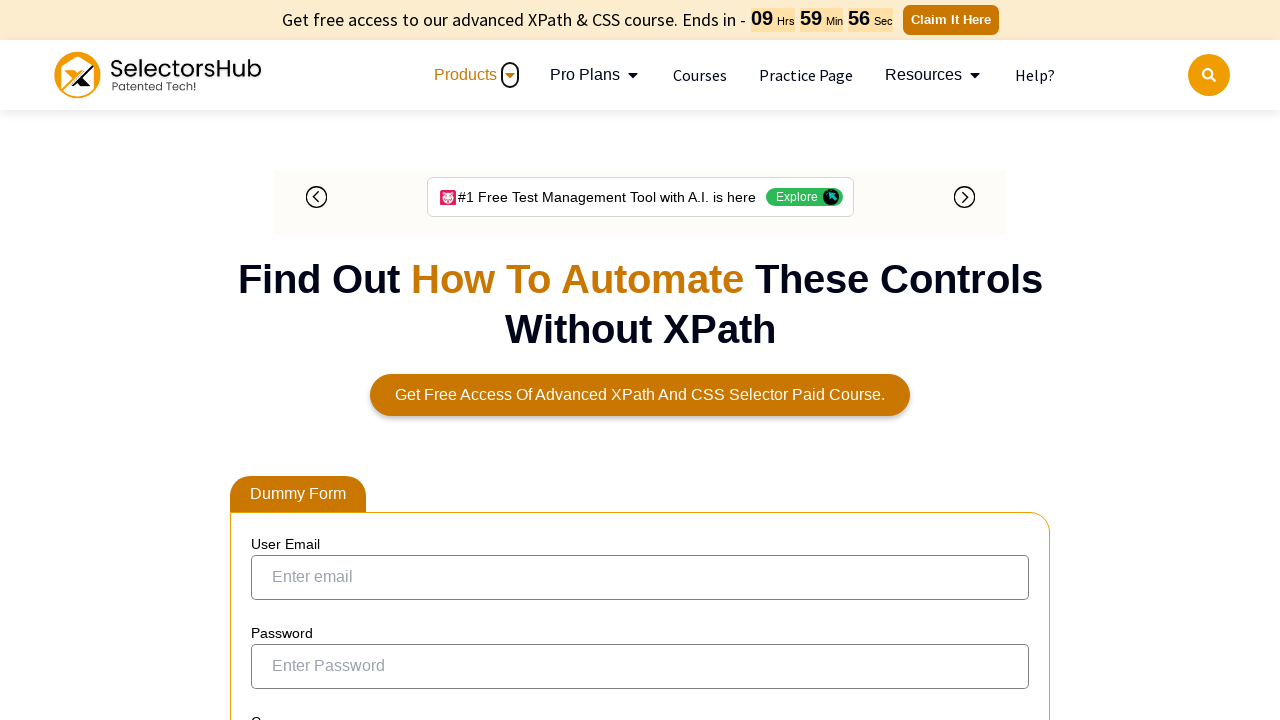

Waited for Joe.Root element to become visible in the table
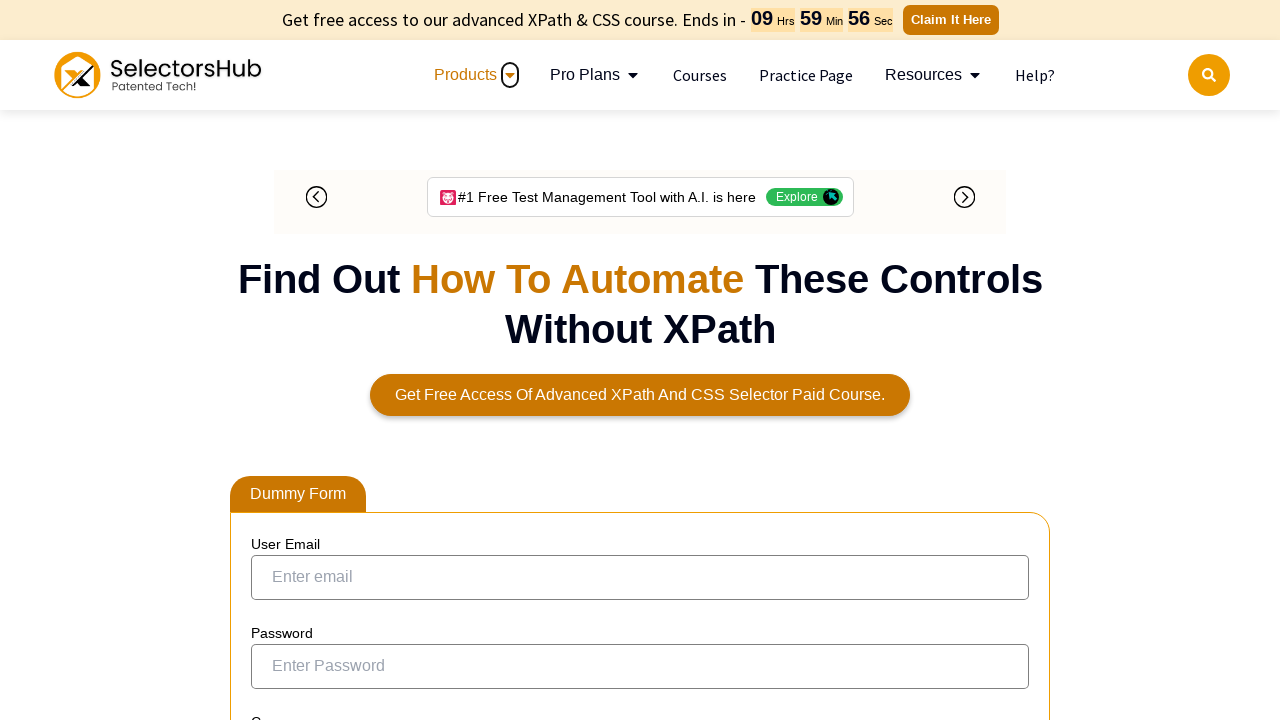

Clicked checkbox to select Joe.Root employee at (274, 360) on xpath=//a[text()='Joe.Root']/parent::td/preceding-sibling::td/input[@type='check
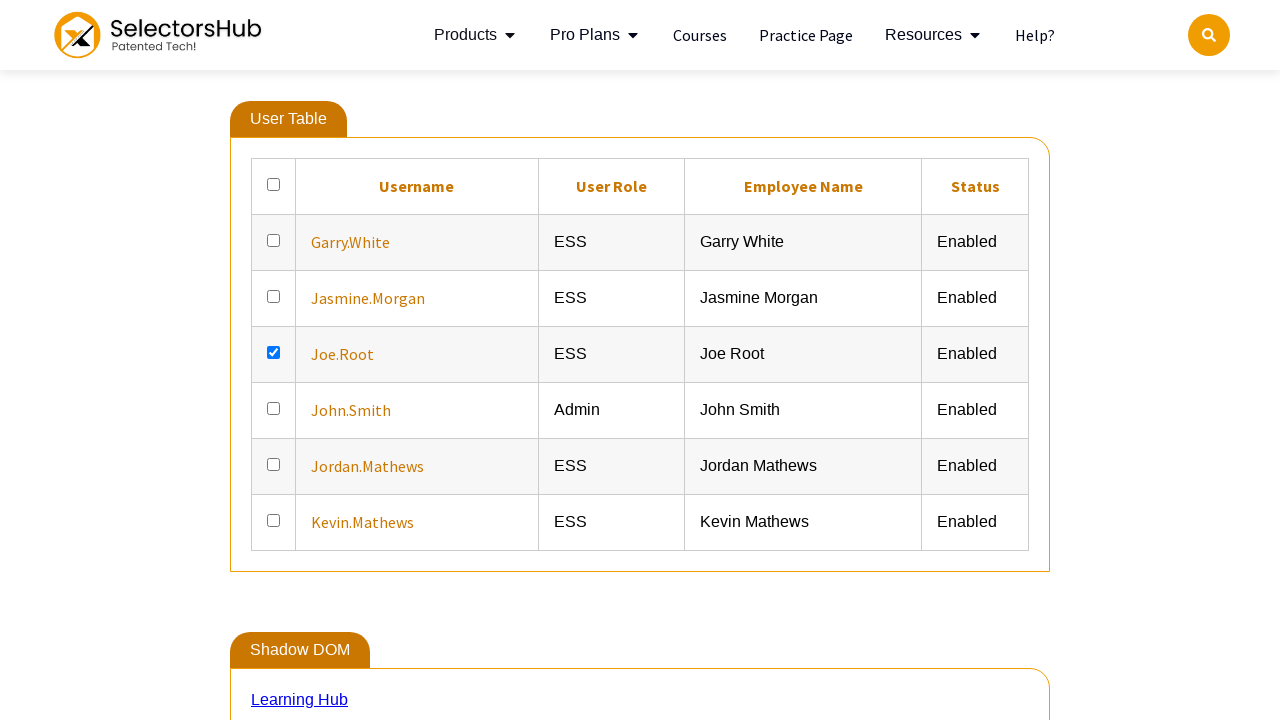

Clicked checkbox to select Garry.White employee at (274, 240) on xpath=//a[text()='Garry.White']/parent::td/preceding-sibling::td/input[@type='ch
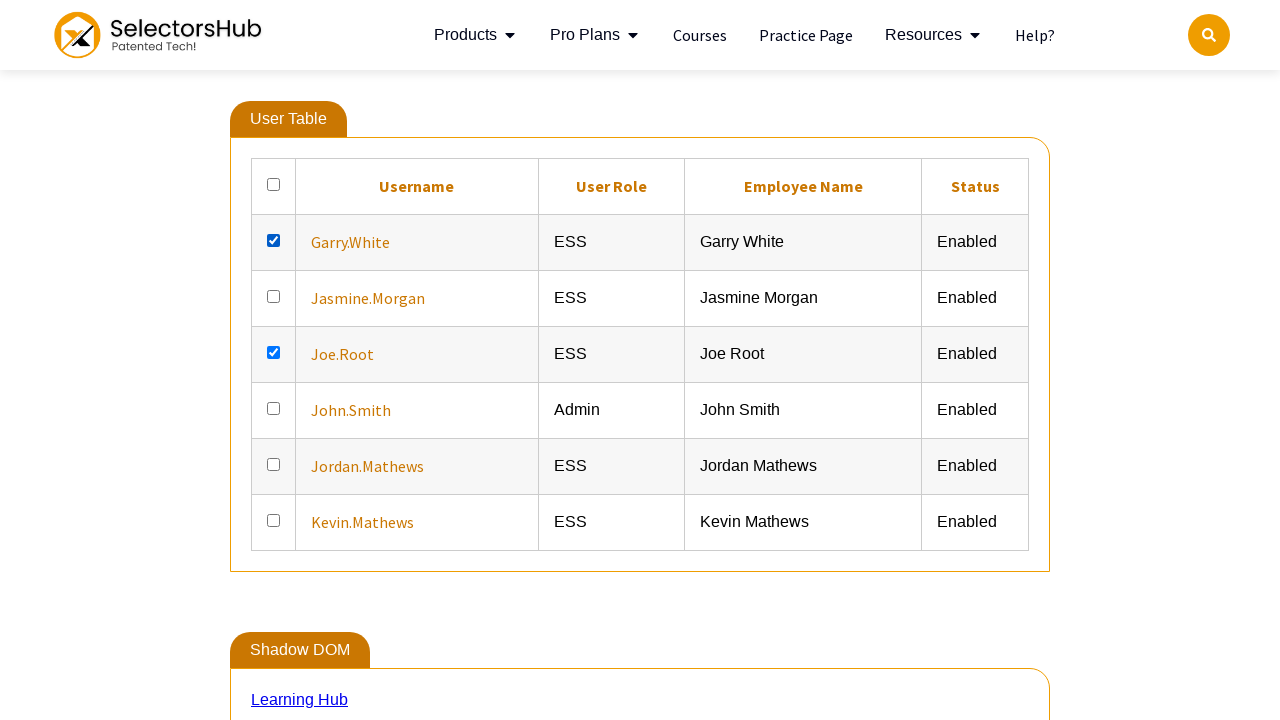

Verified Joe.Root employee information is displayed in the table
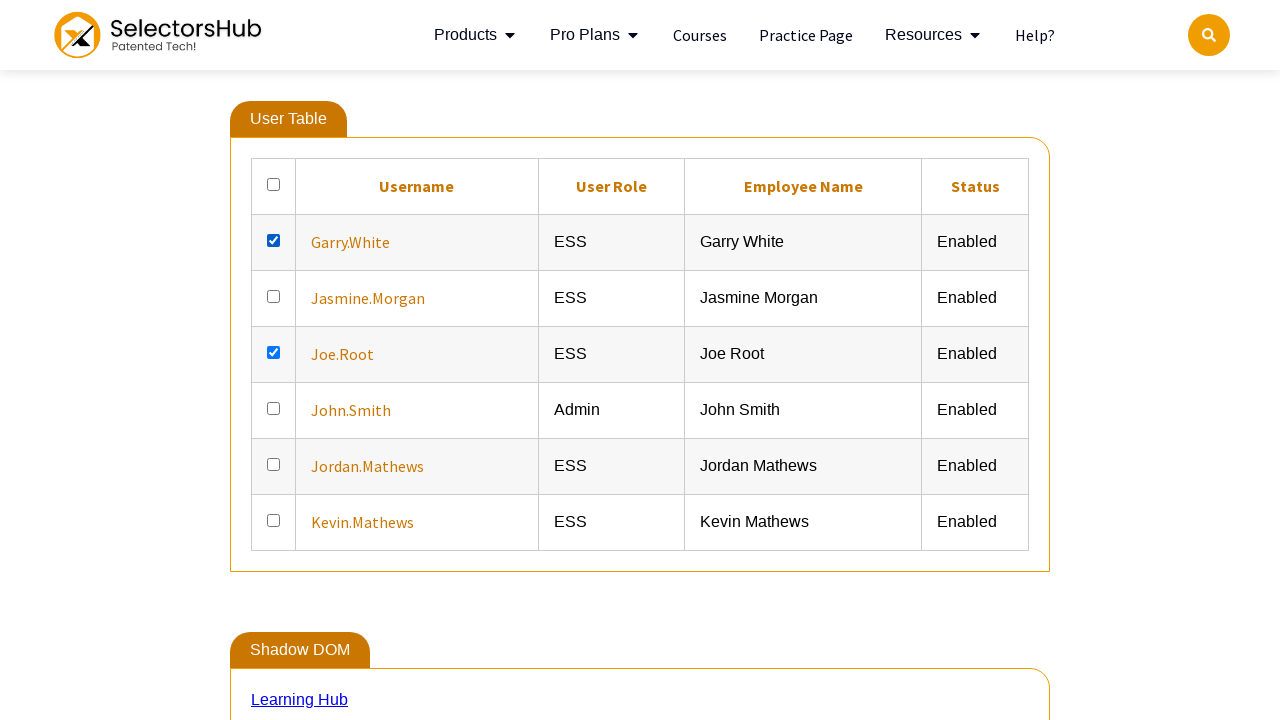

Verified Garry.White employee information is displayed in the table
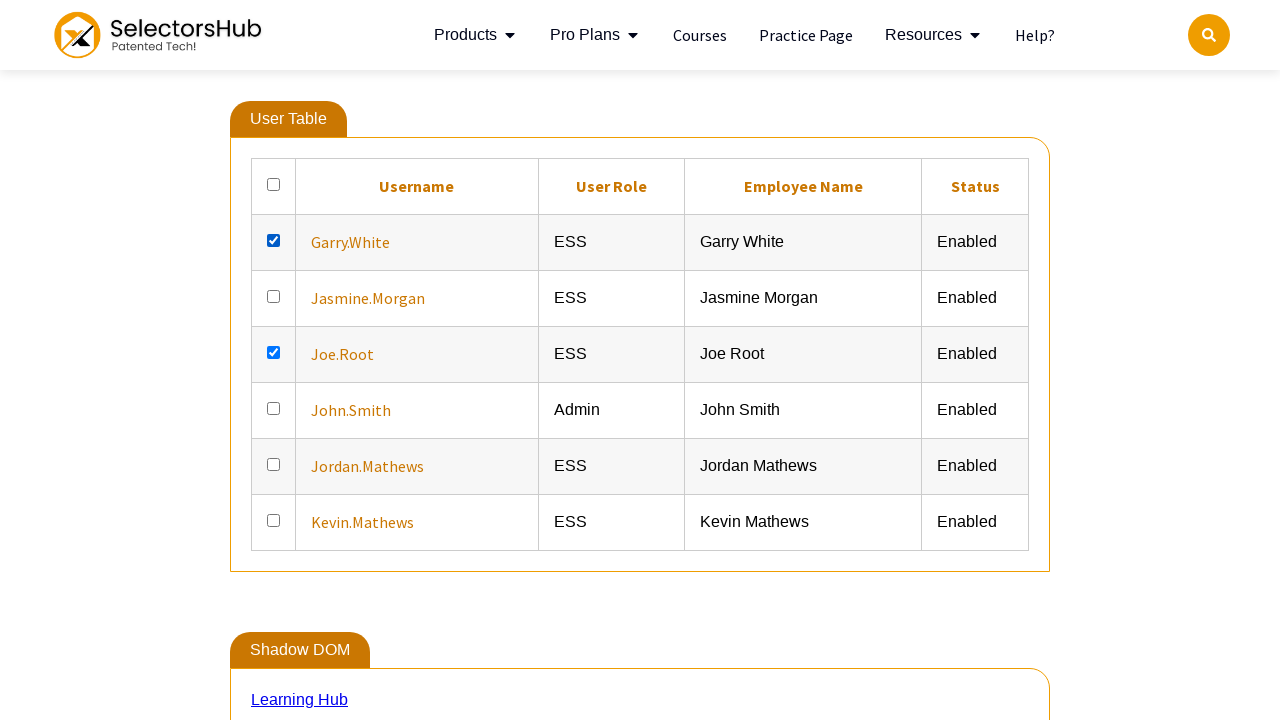

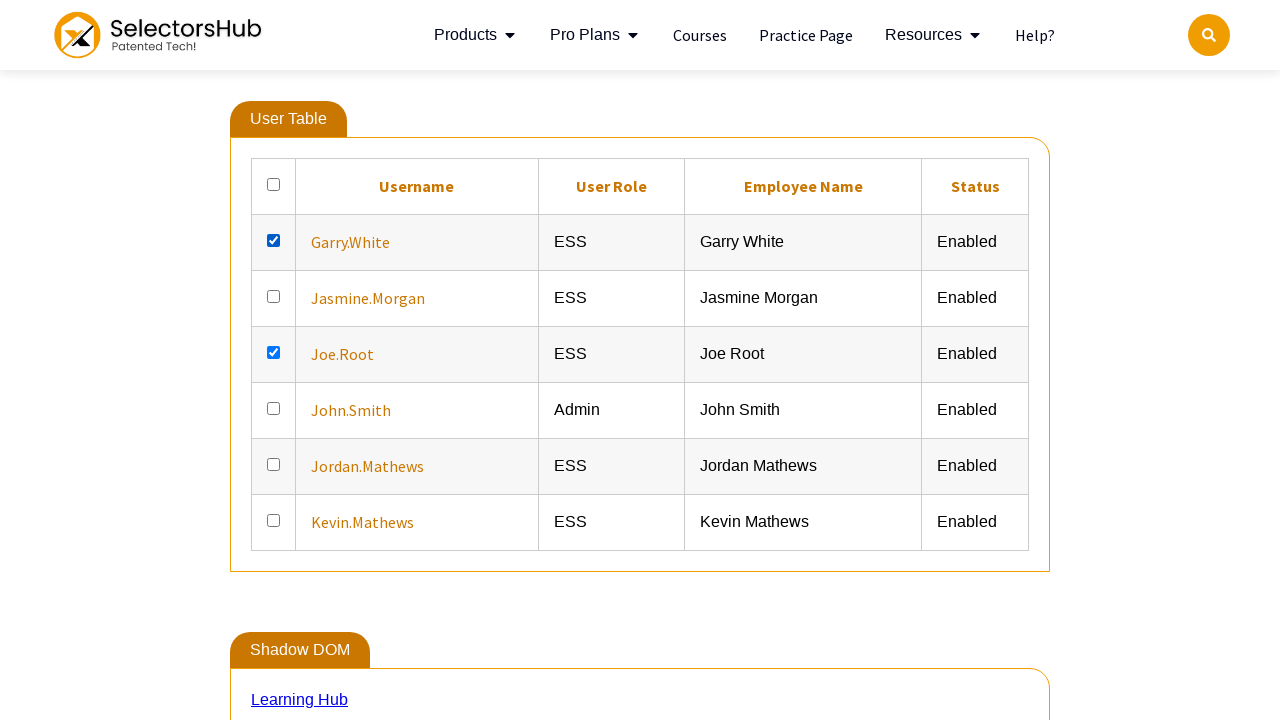